Clicks the alert button and waits for a JavaScript alert to appear

Starting URL: https://demoqa.com/alerts

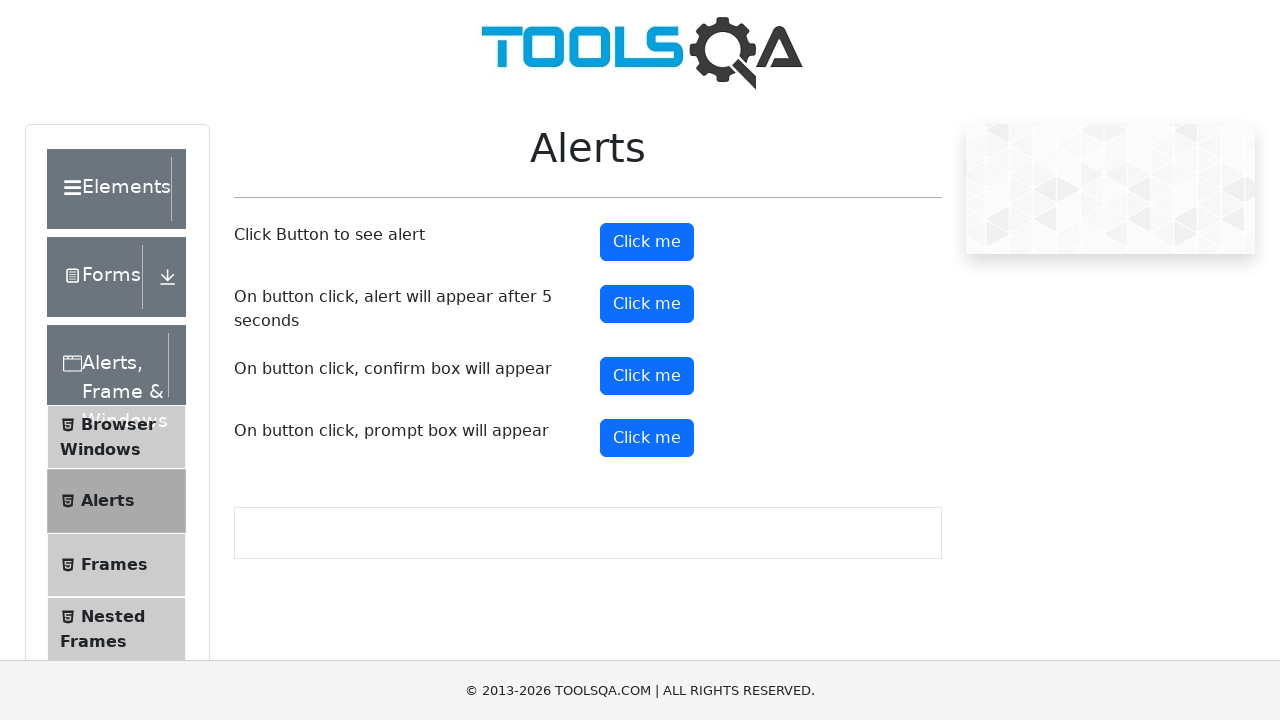

Clicked the 'See Alert' button at (647, 242) on #alertButton
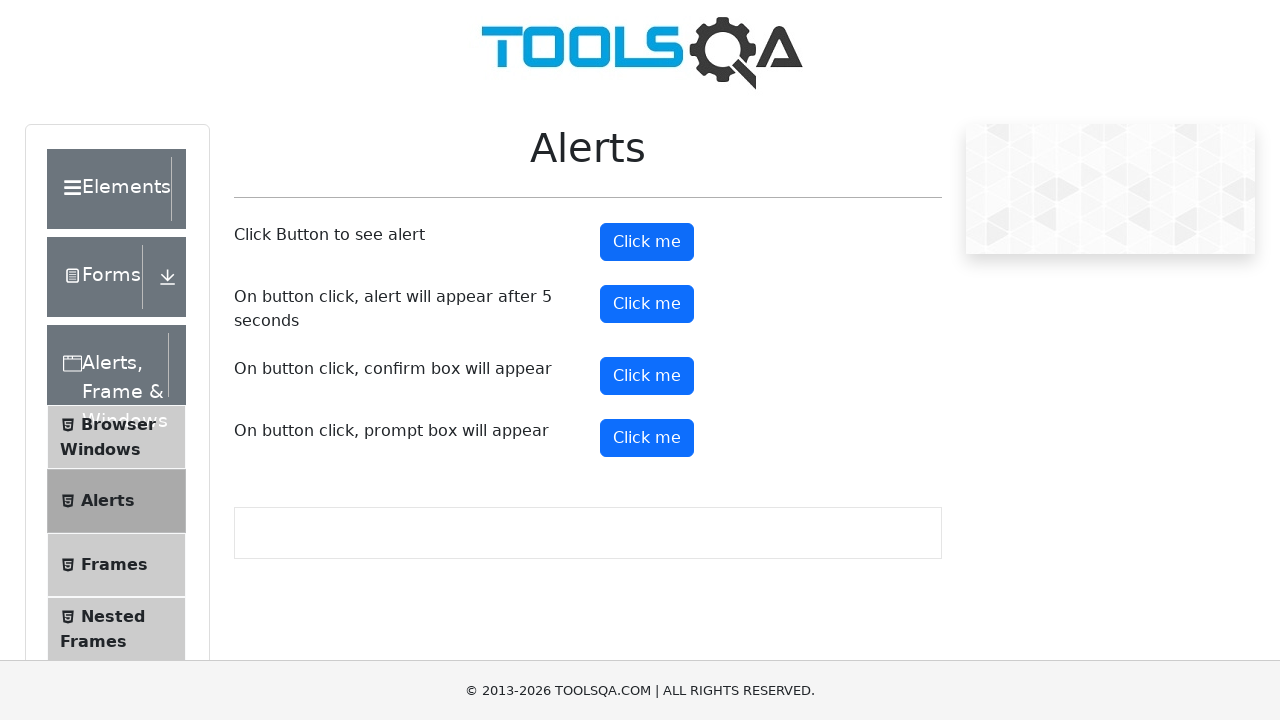

Set up alert dialog handler and accepted the alert
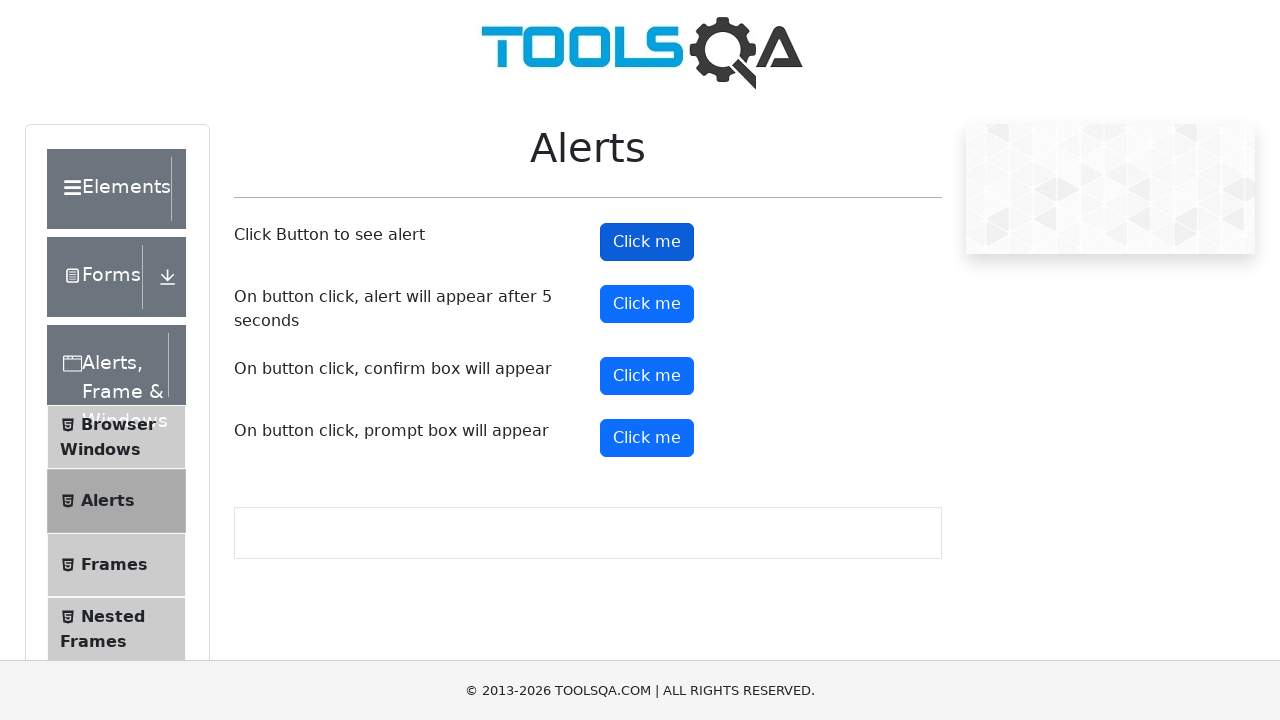

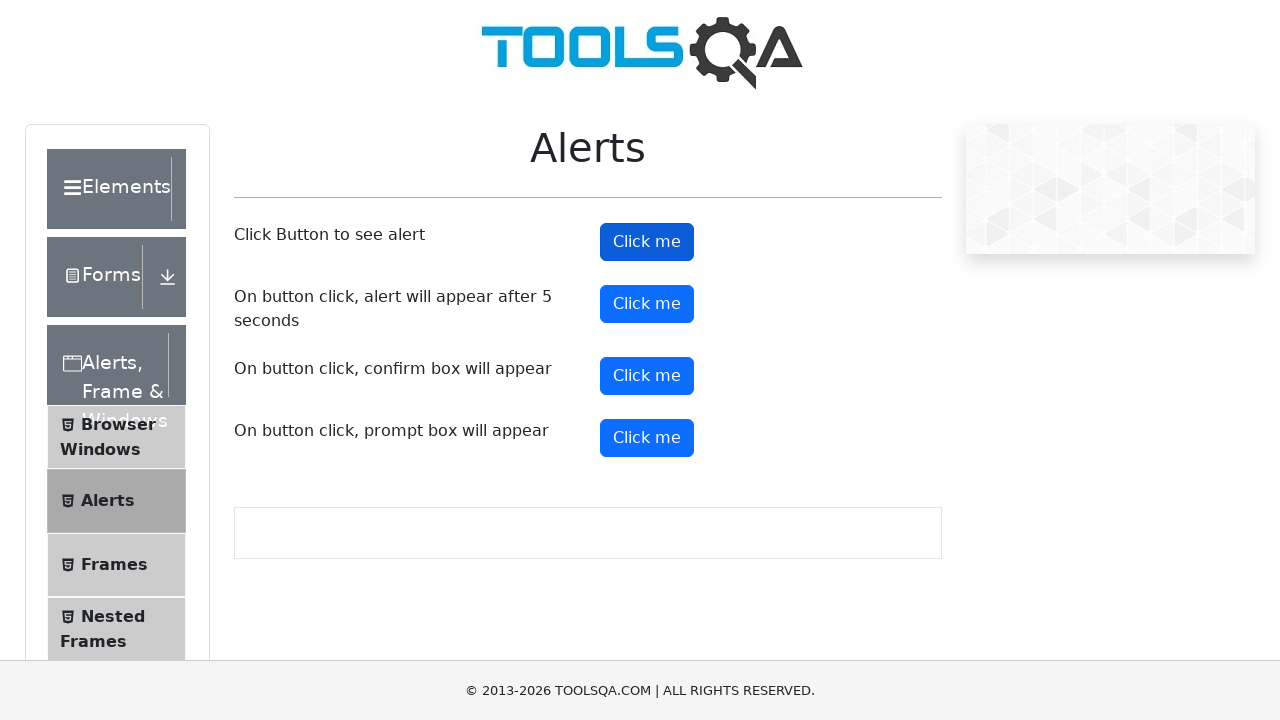